Tests relative locator functionality by finding and clicking an element to the right of a label on a practice form

Starting URL: https://awesomeqa.com/practice.html

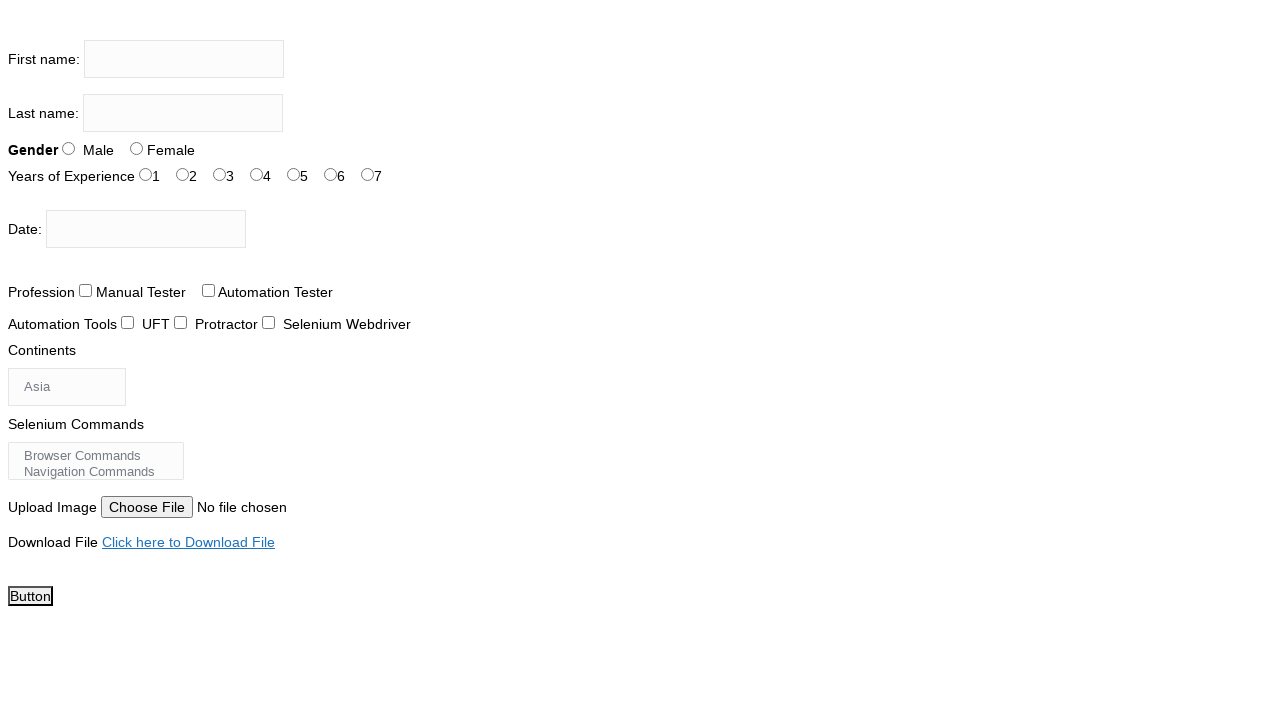

Located 'Years of Experience' label element using XPath
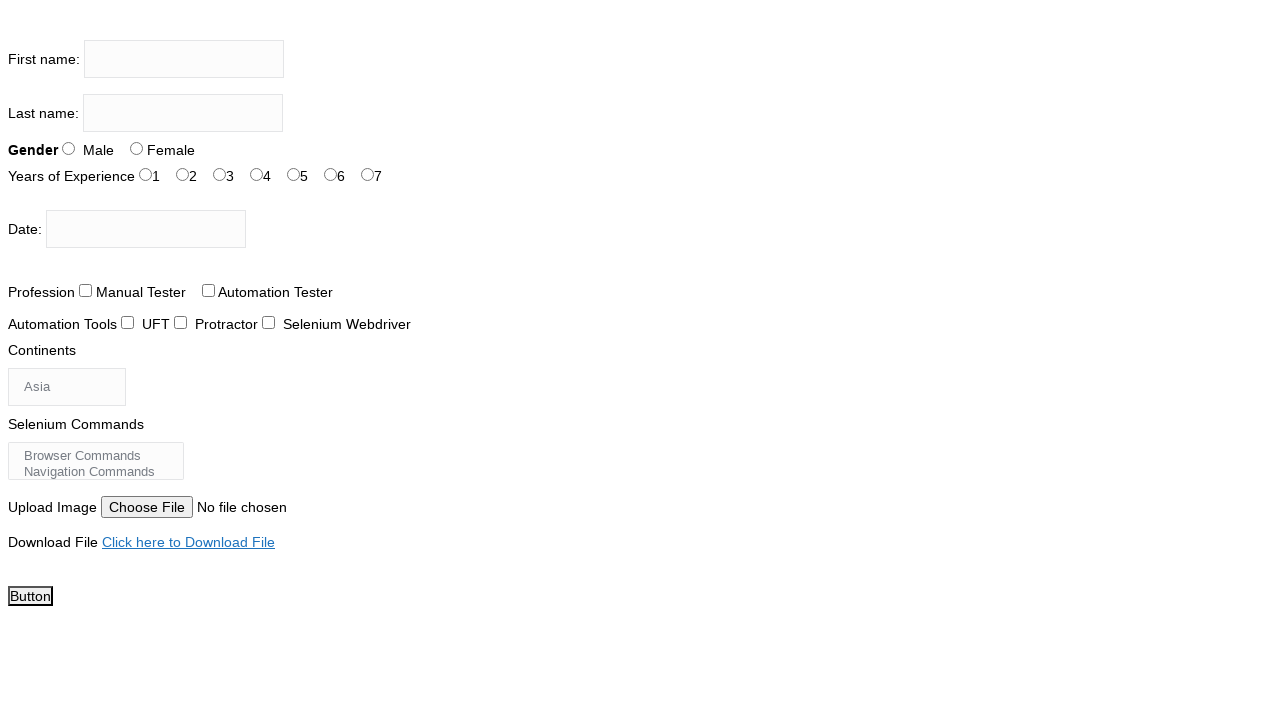

Clicked the experience radio button (exp-1) to the right of 'Years of Experience' label at (182, 174) on #exp-1
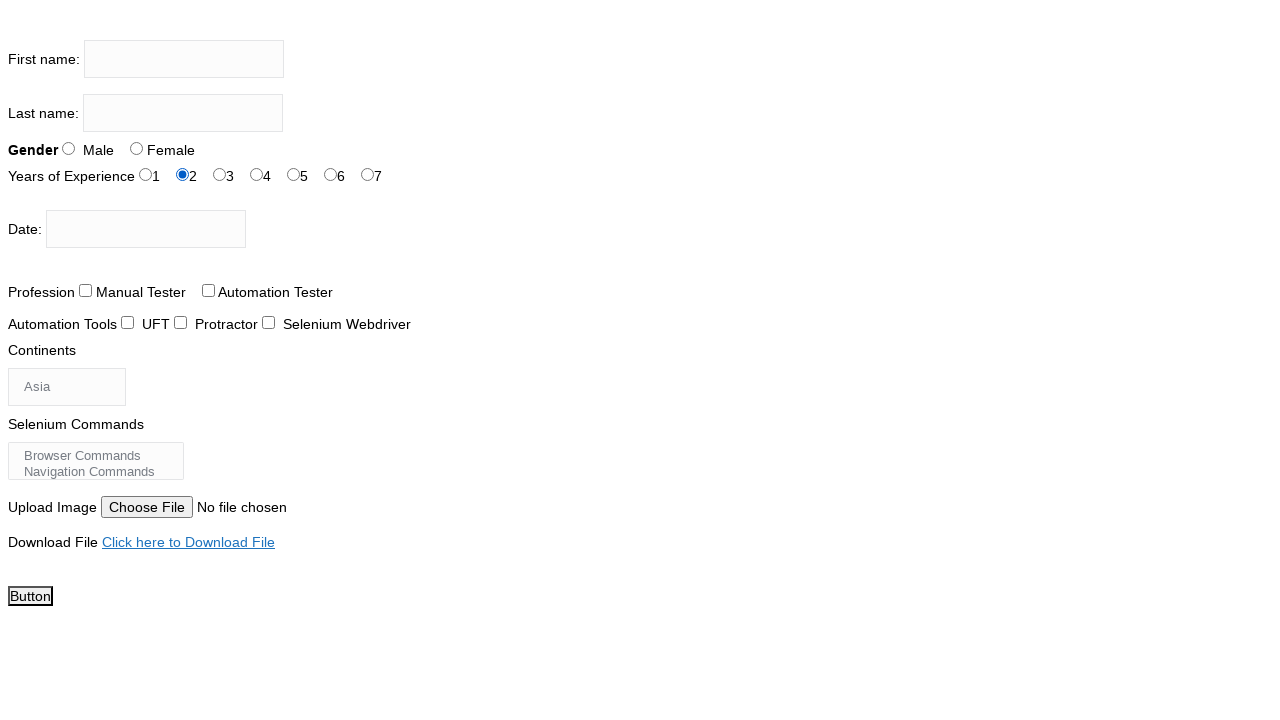

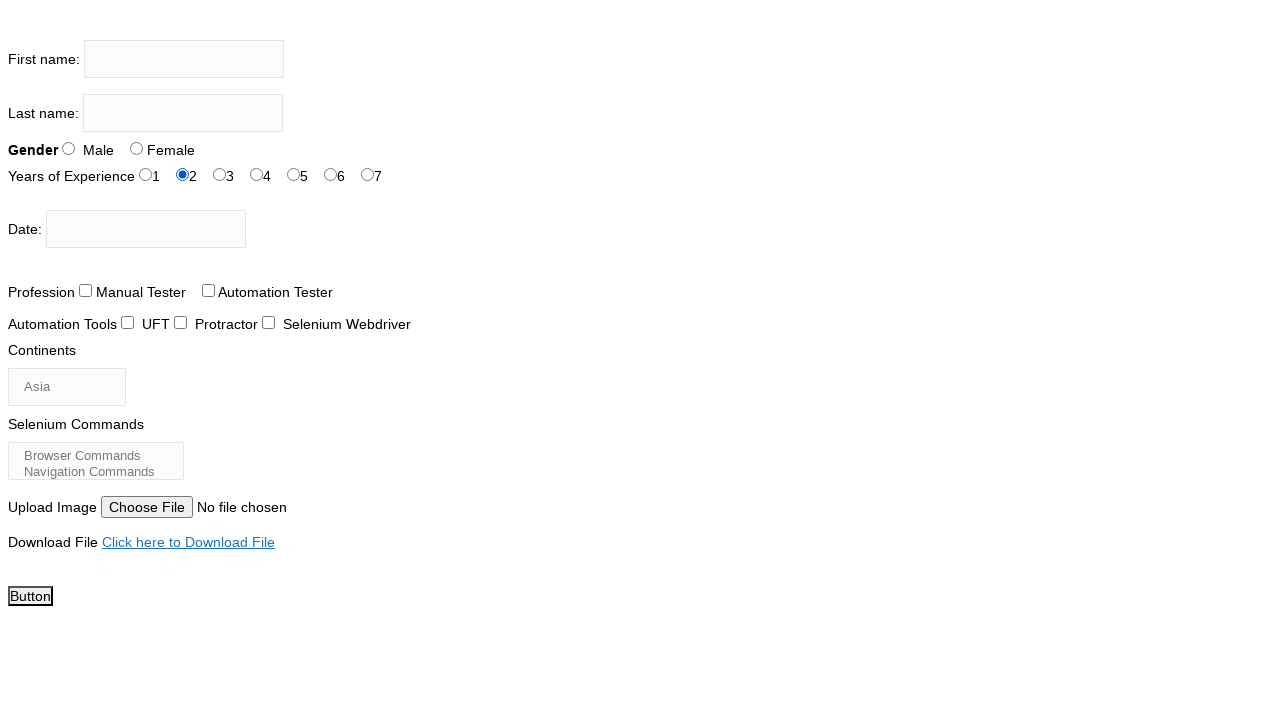